Tests clicking on elements with hidden layers by navigating to Hidden Layers page and clicking the green button

Starting URL: http://uitestingplayground.com/

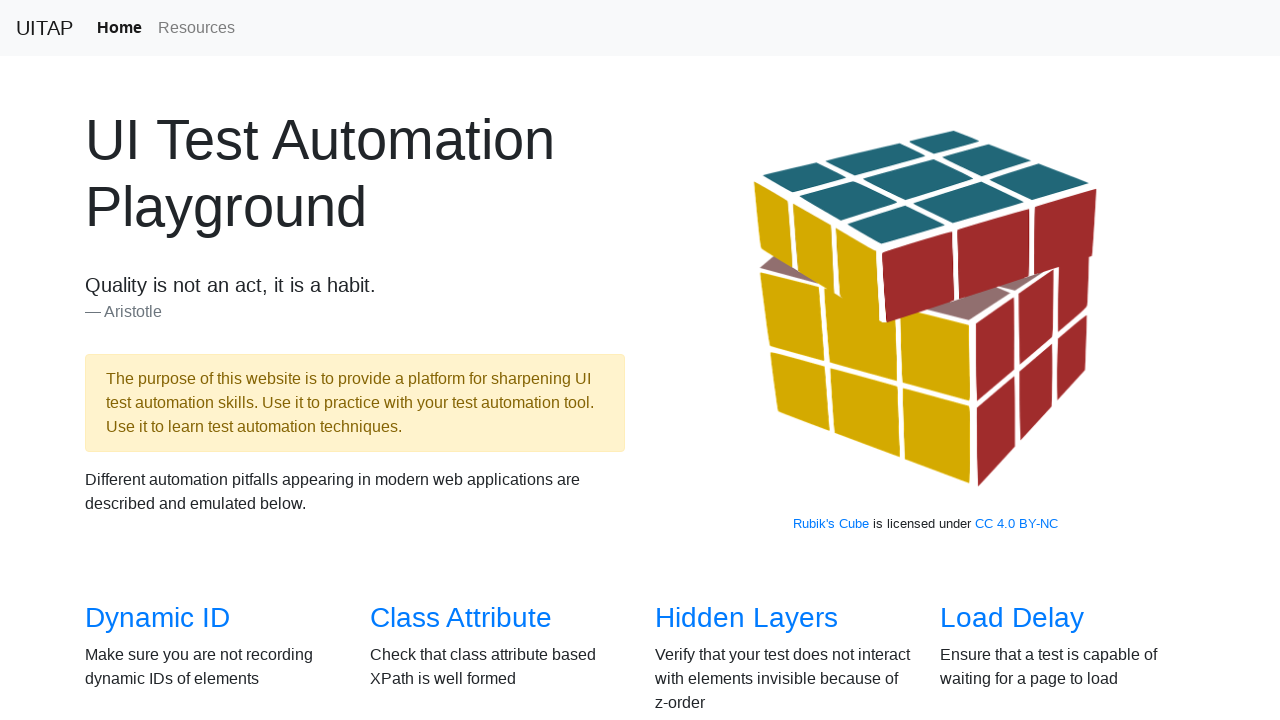

Clicked on Hidden Layers link at (746, 618) on internal:role=link[name="Hidden Layers"i]
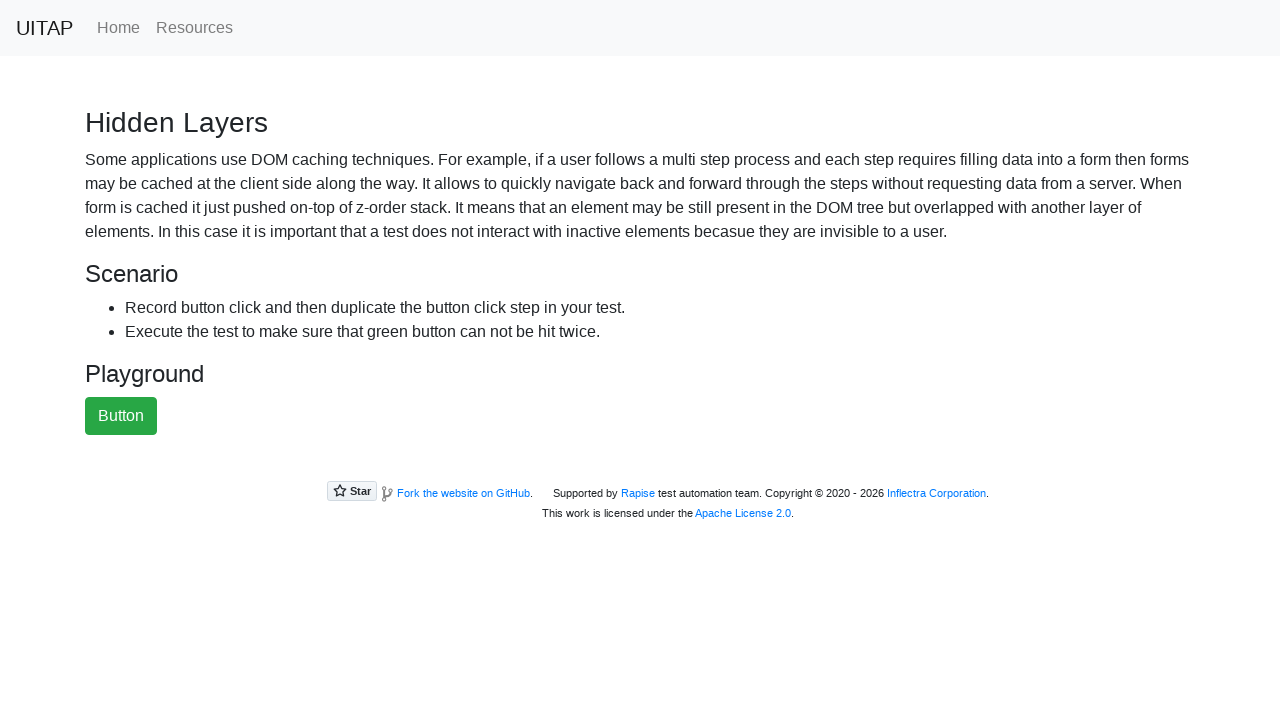

Clicked the green button at (121, 416) on #greenButton
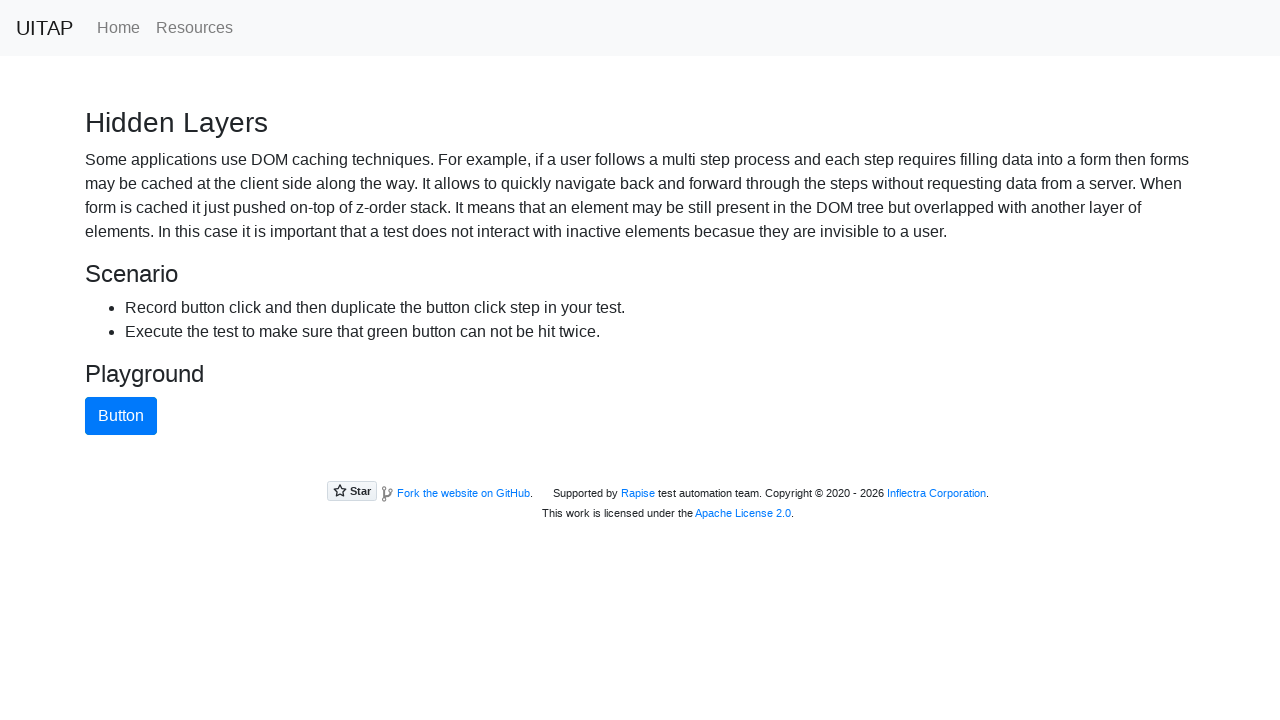

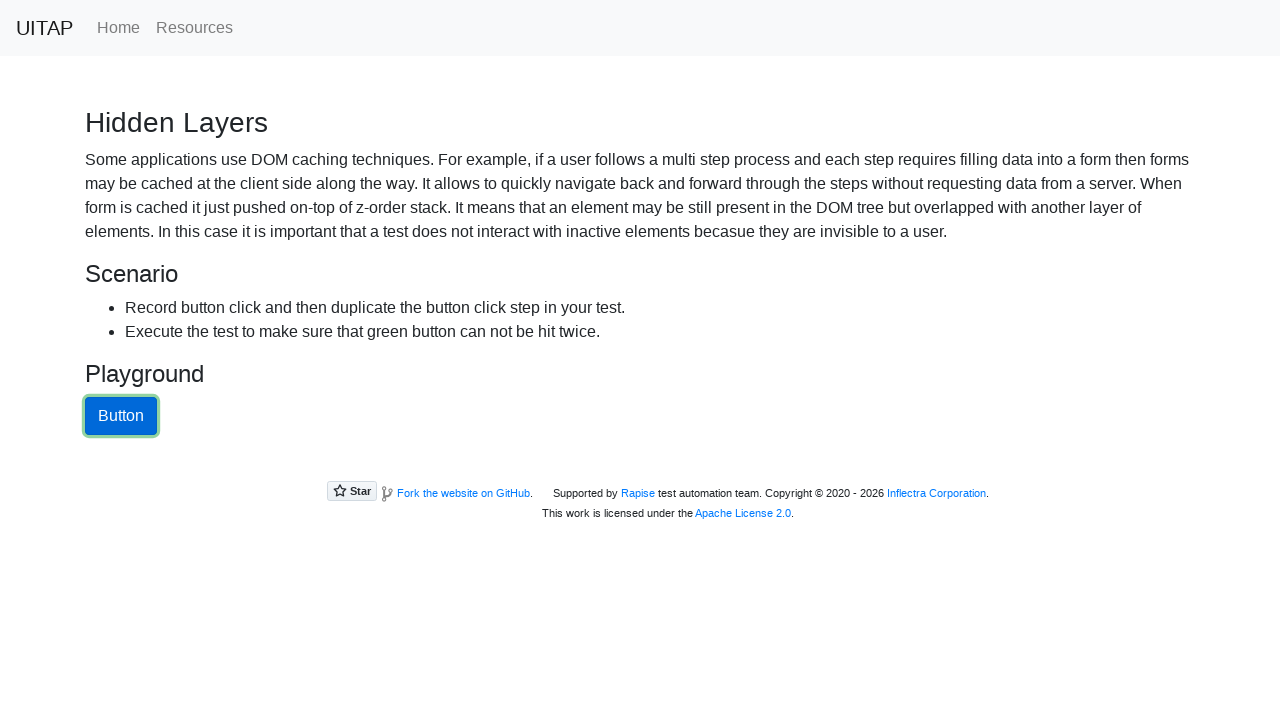